Navigates to IBM X-Force Exchange malware lookup page for a specific hash and waits for the risk score element to load

Starting URL: https://exchange.xforce.ibmcloud.com/malware/44d88612fea8a8f36de82e1278abb02f

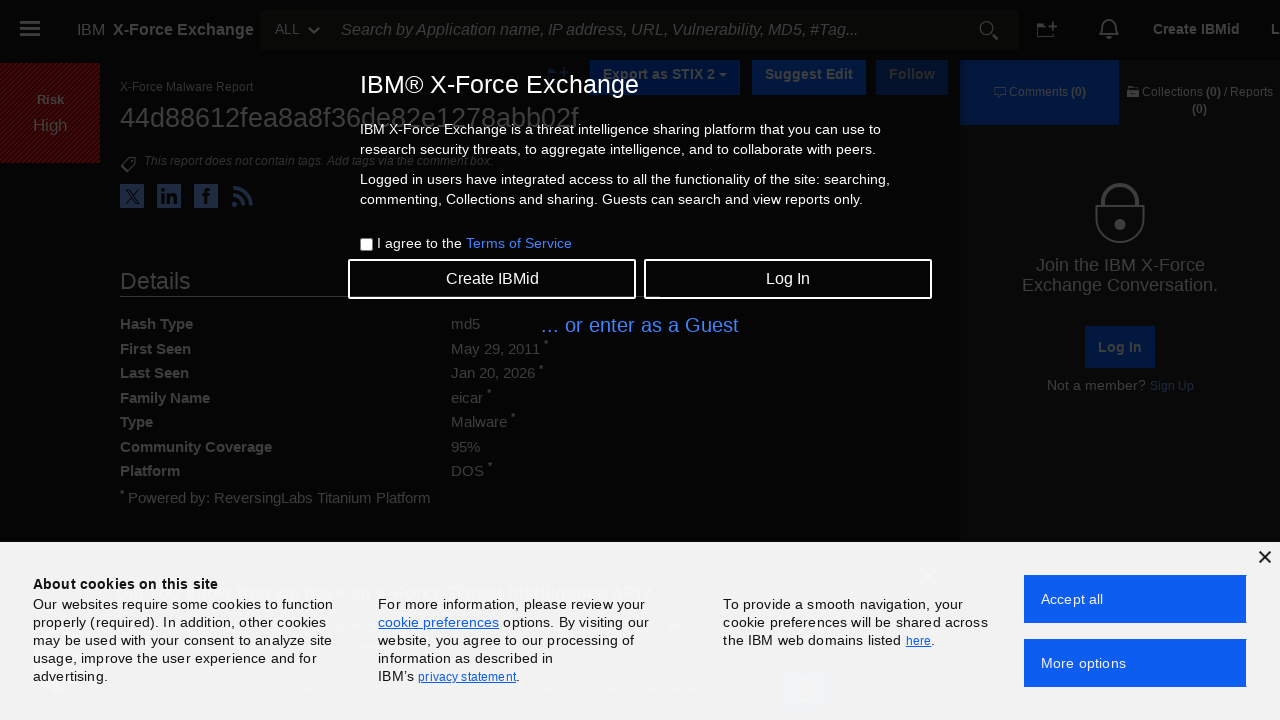

Navigated to IBM X-Force Exchange malware lookup page for hash 44d88612fea8a8f36de82e1278abb02f
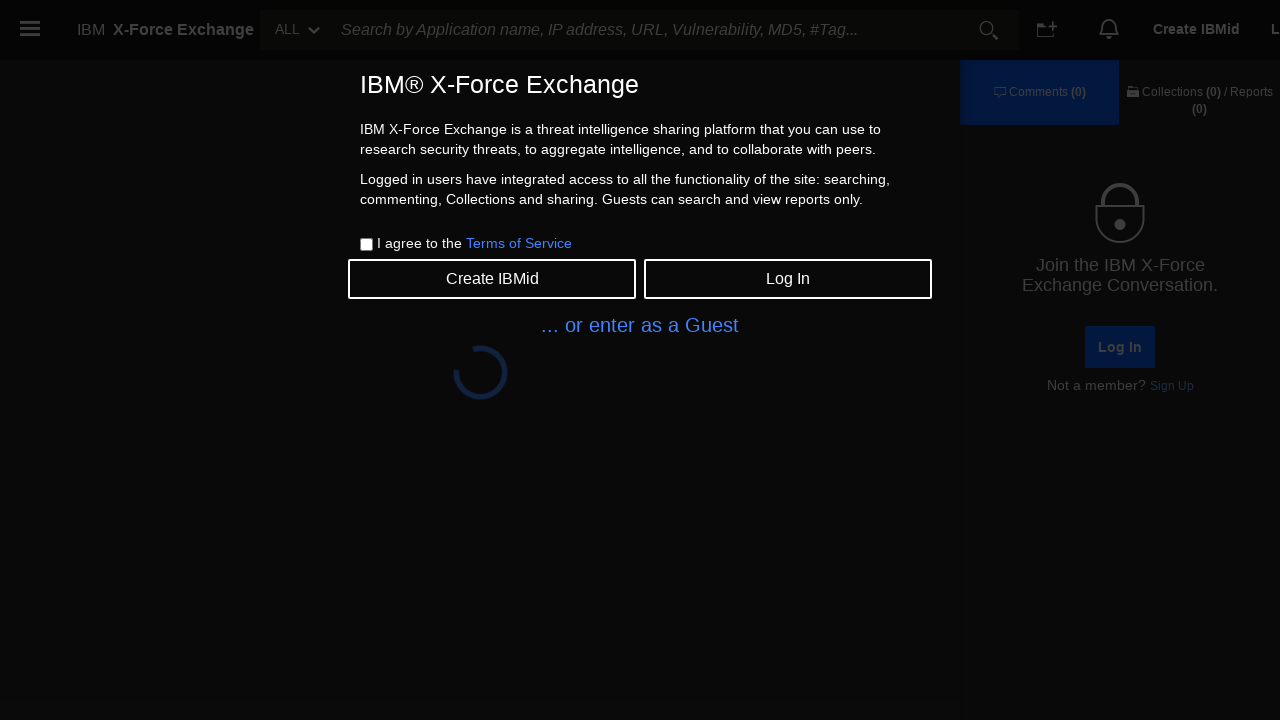

Risk score element loaded successfully
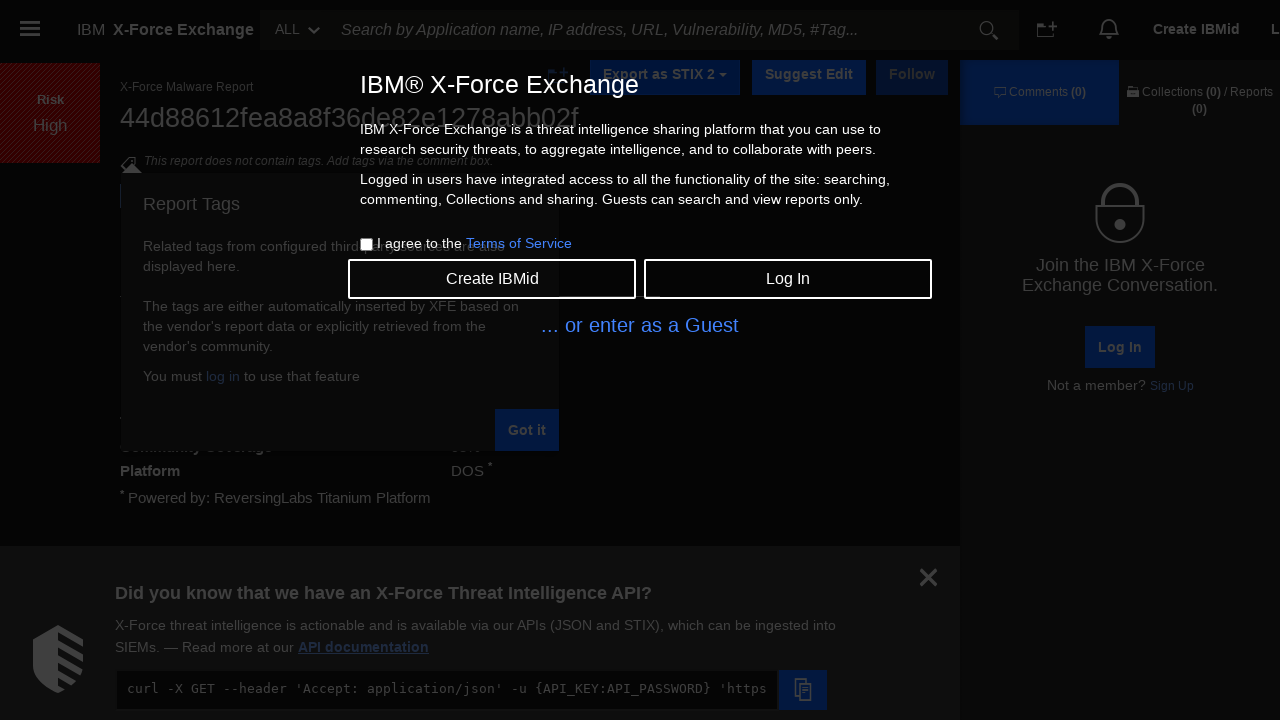

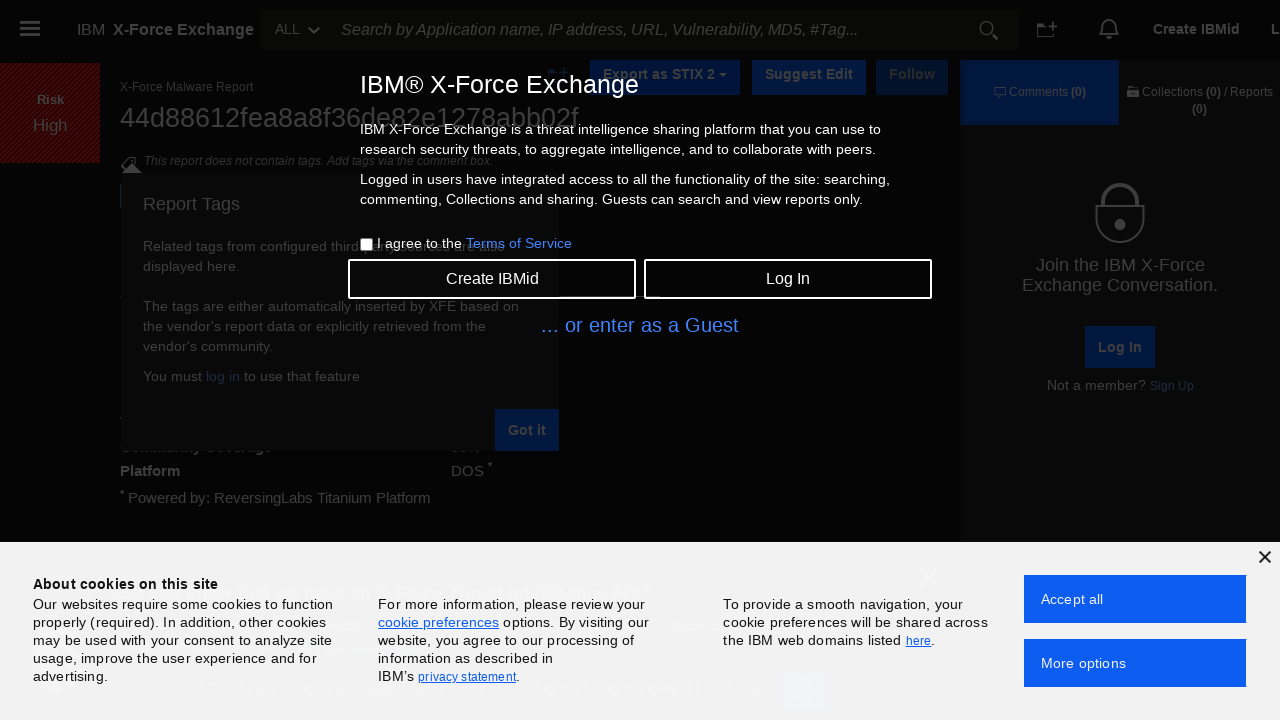